Verifies that clicking the Add/Remove Elements link navigates to the correct page

Starting URL: https://the-internet.herokuapp.com/

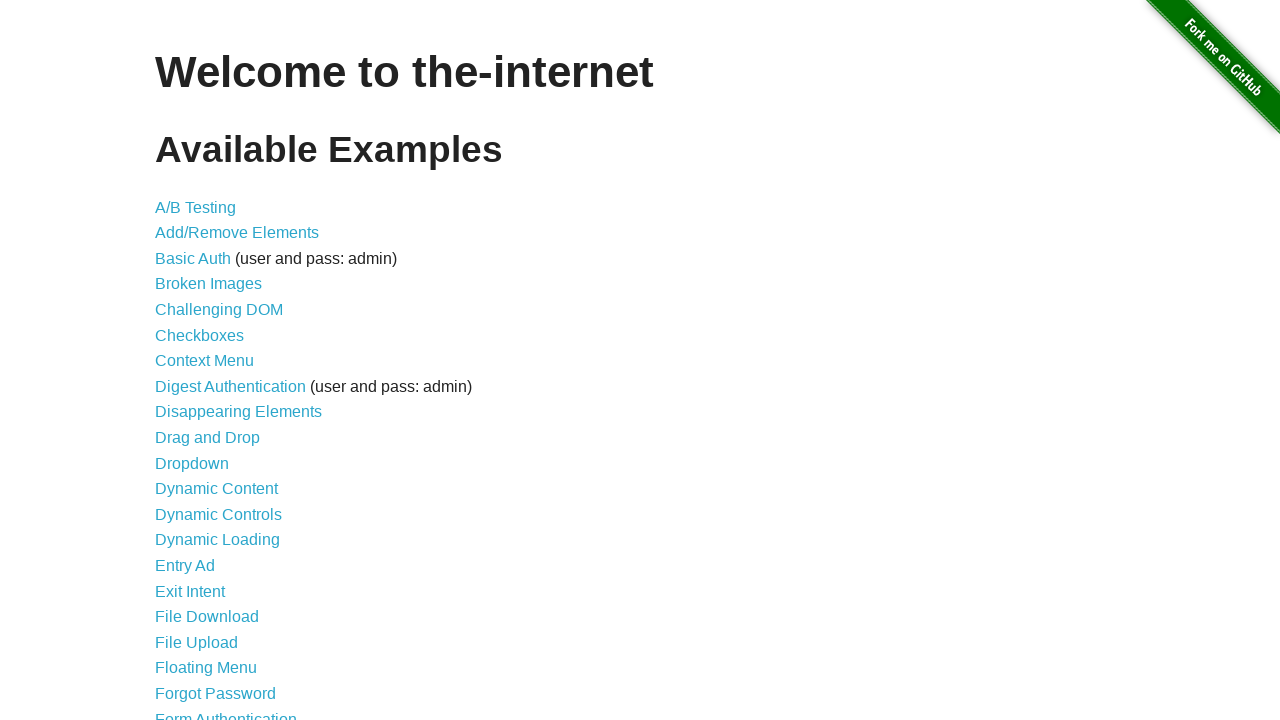

Navigated to the-internet.herokuapp.com homepage
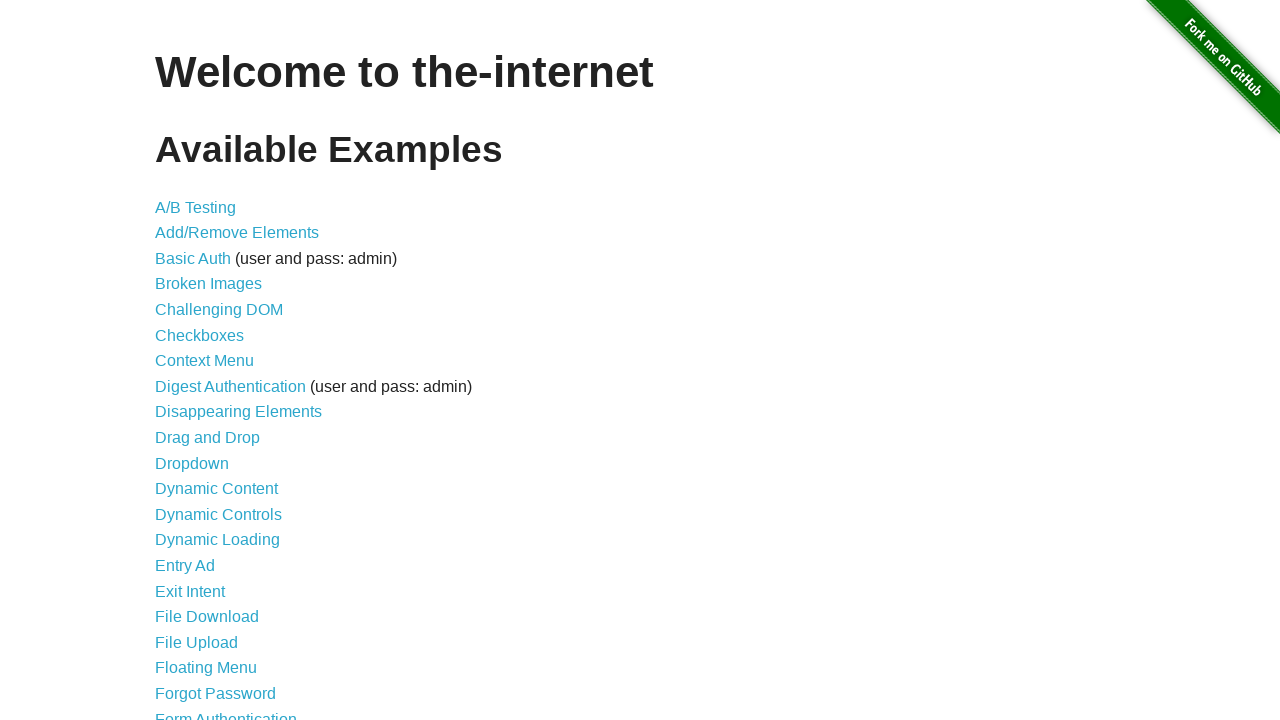

Clicked on Add/Remove Elements link at (237, 233) on a[href='/add_remove_elements/']
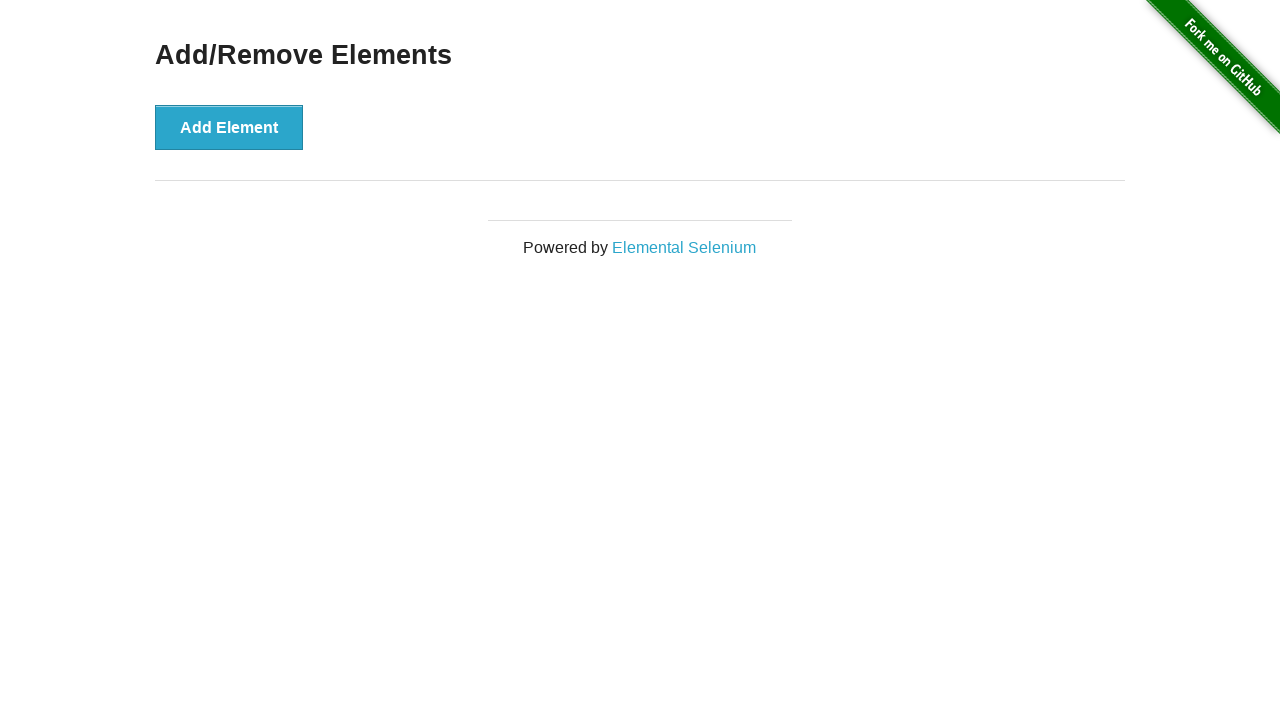

Waited for navigation to Add/Remove Elements page
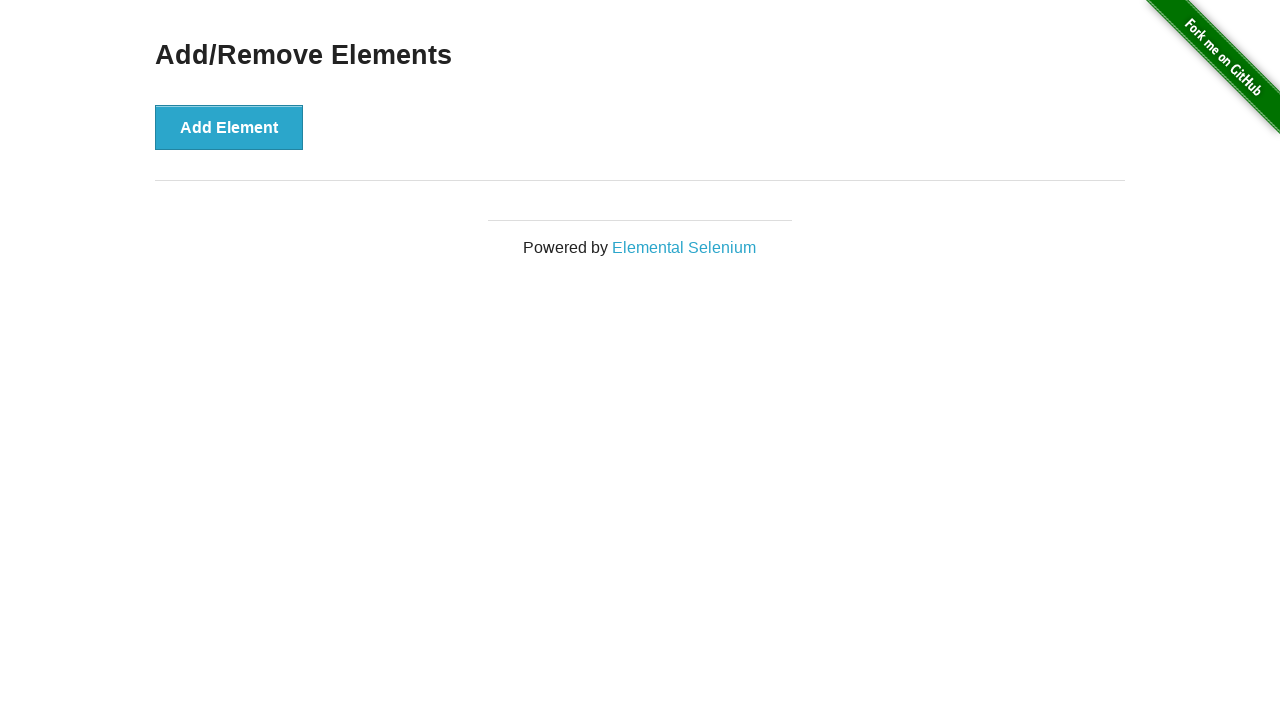

Verified correct URL: https://the-internet.herokuapp.com/add_remove_elements/
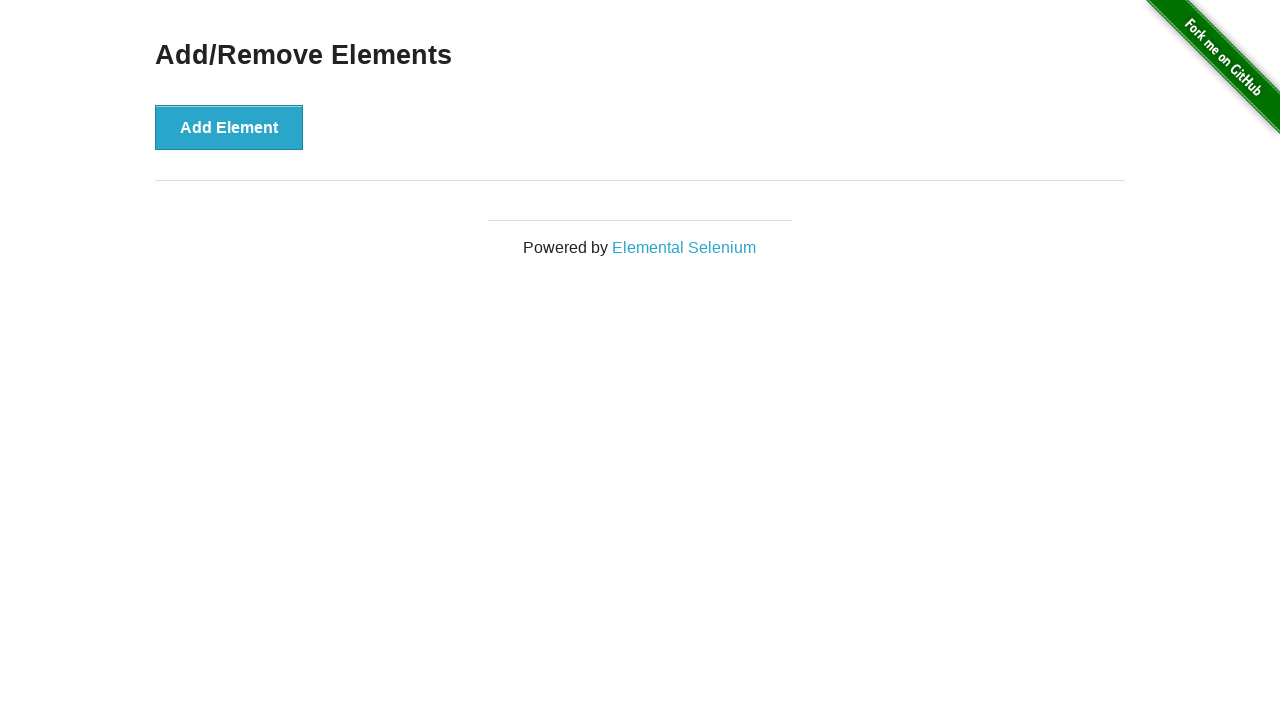

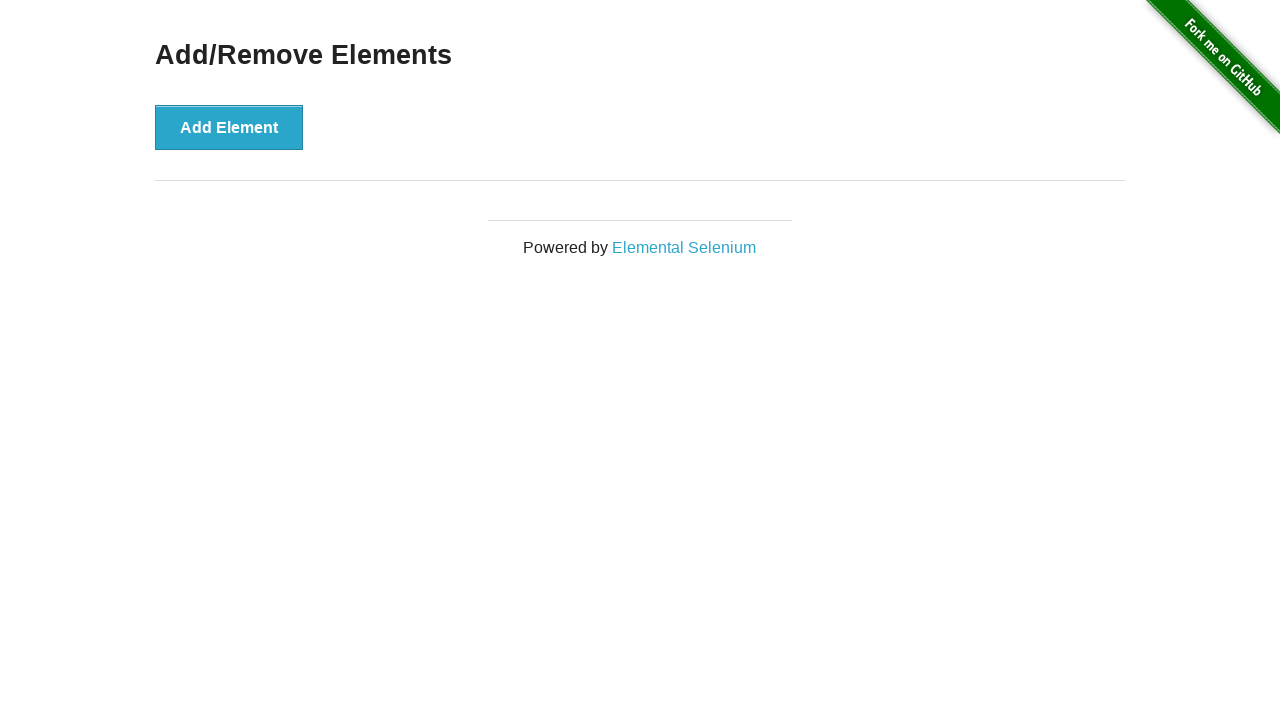